Tests the Monday checkbox by checking it, verifying it's checked, then unchecking it and verifying it's unchecked.

Starting URL: https://testautomationpractice.blogspot.com/

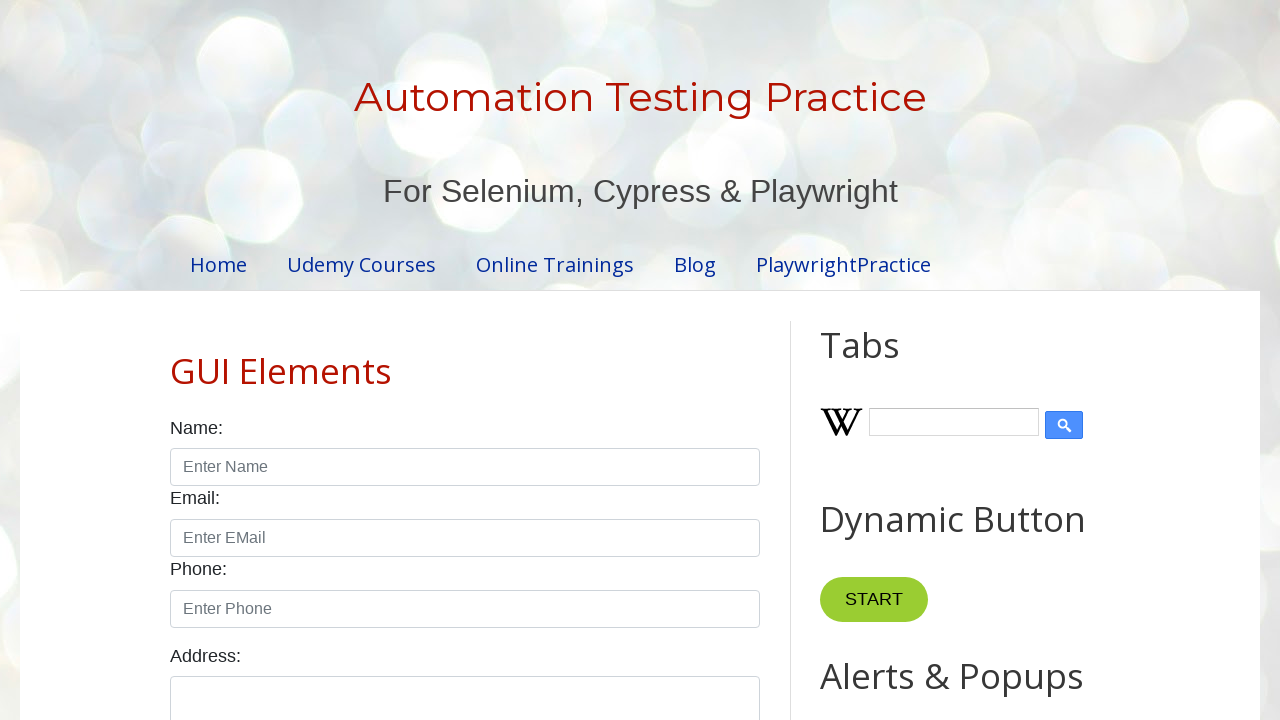

Navigated to test automation practice website
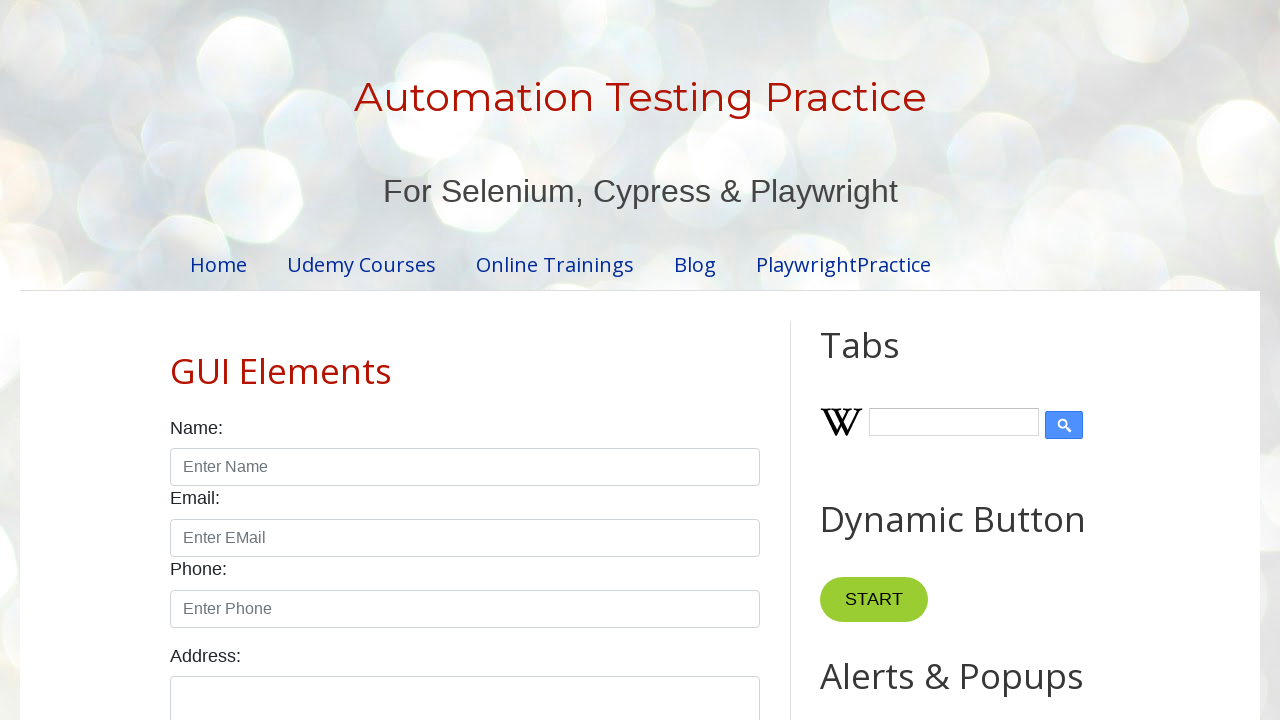

Located Monday checkbox element
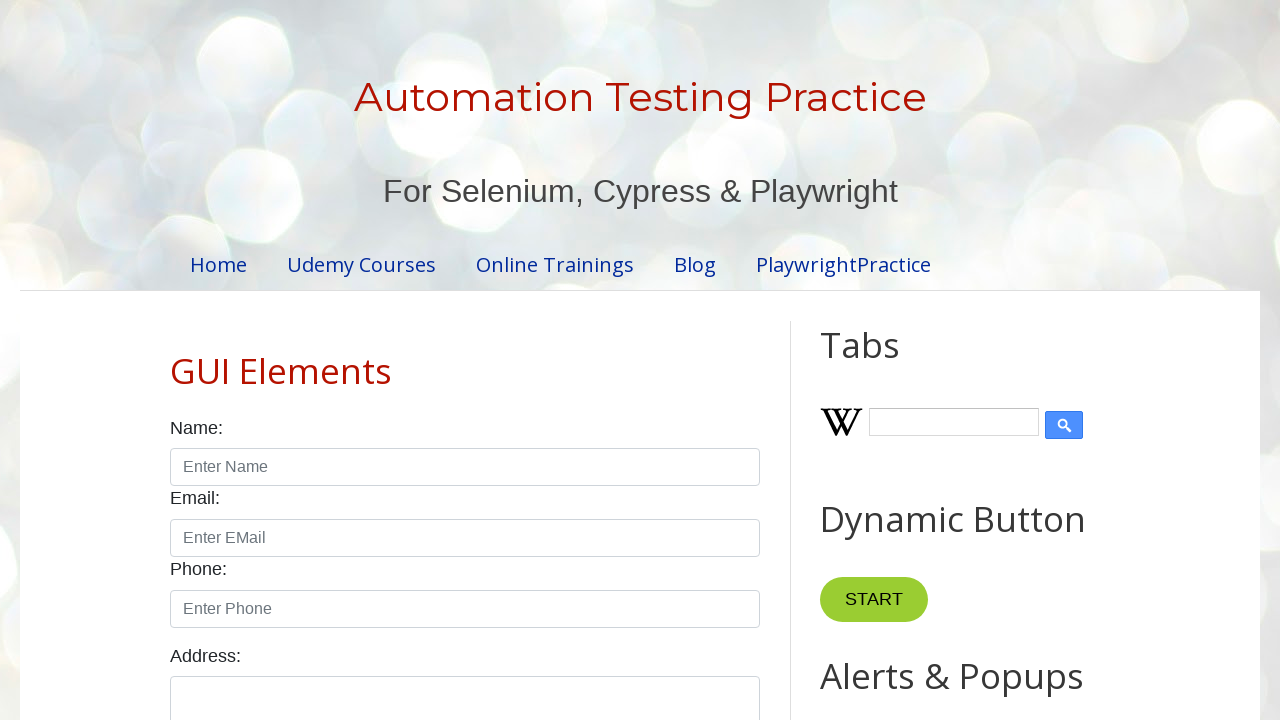

Checked the Monday checkbox at (272, 360) on input[id="monday"]
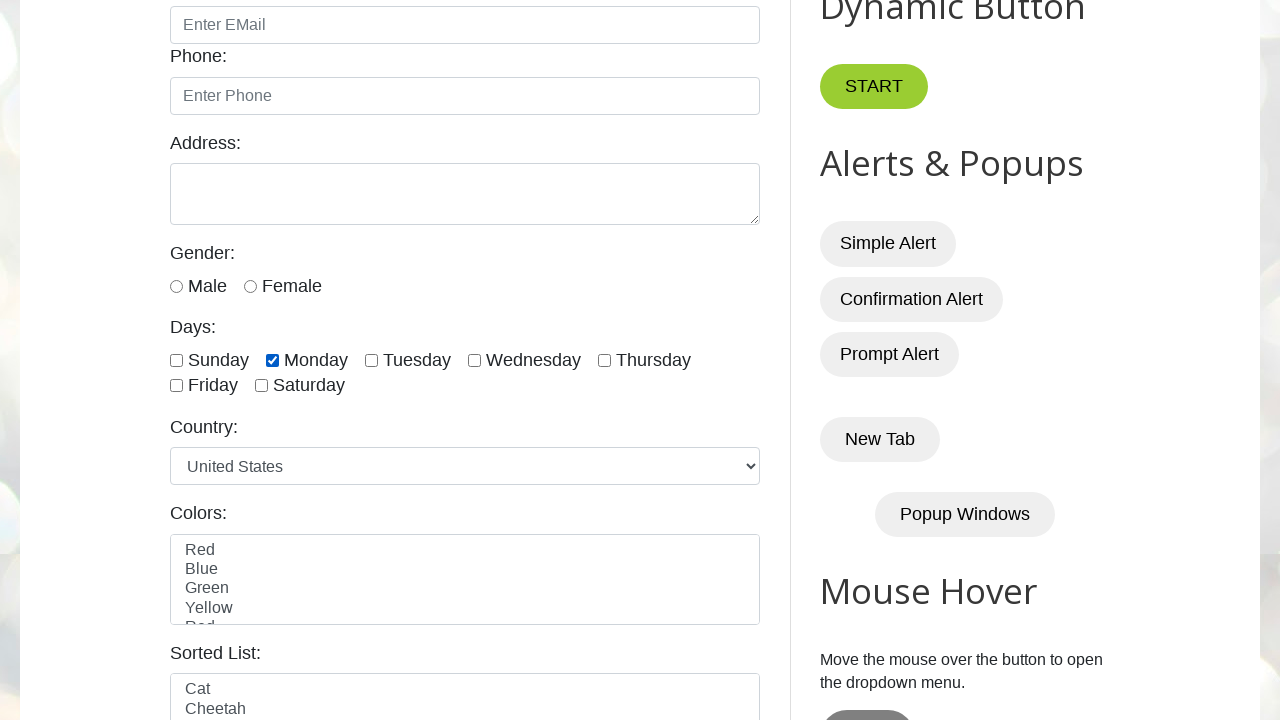

Verified Monday checkbox is checked
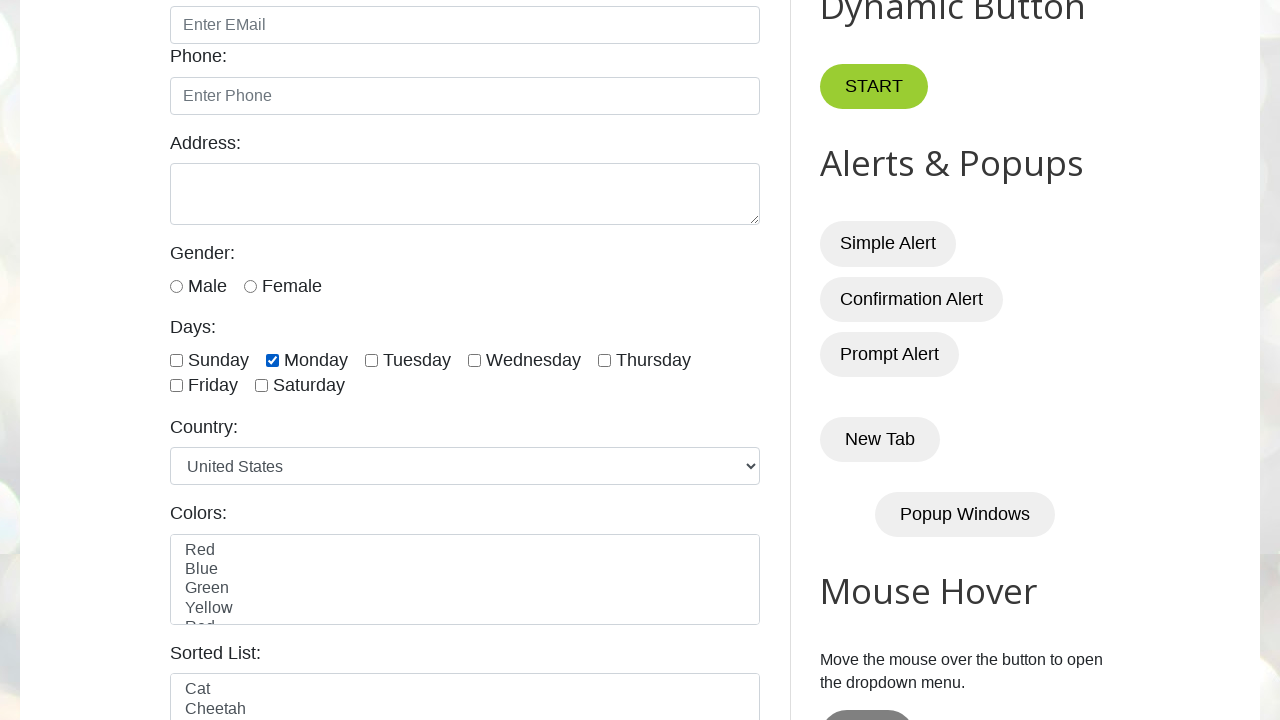

Unchecked the Monday checkbox at (272, 360) on input[id="monday"]
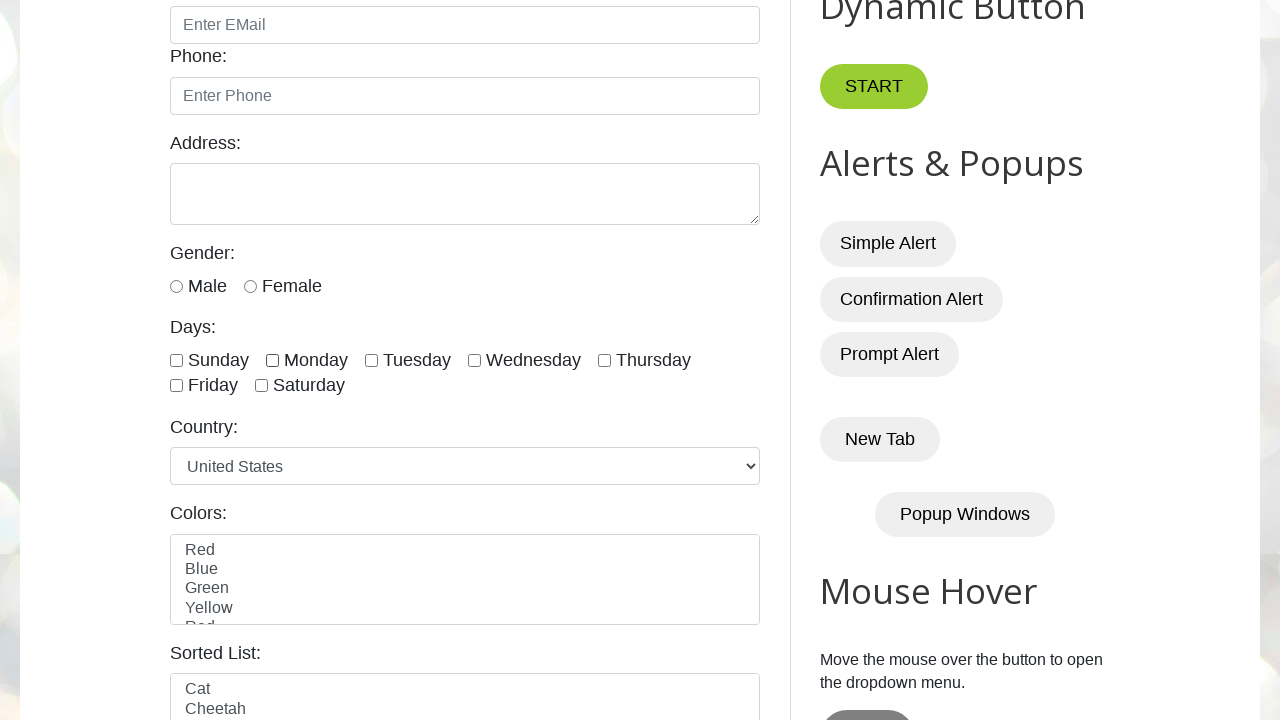

Verified Monday checkbox is unchecked
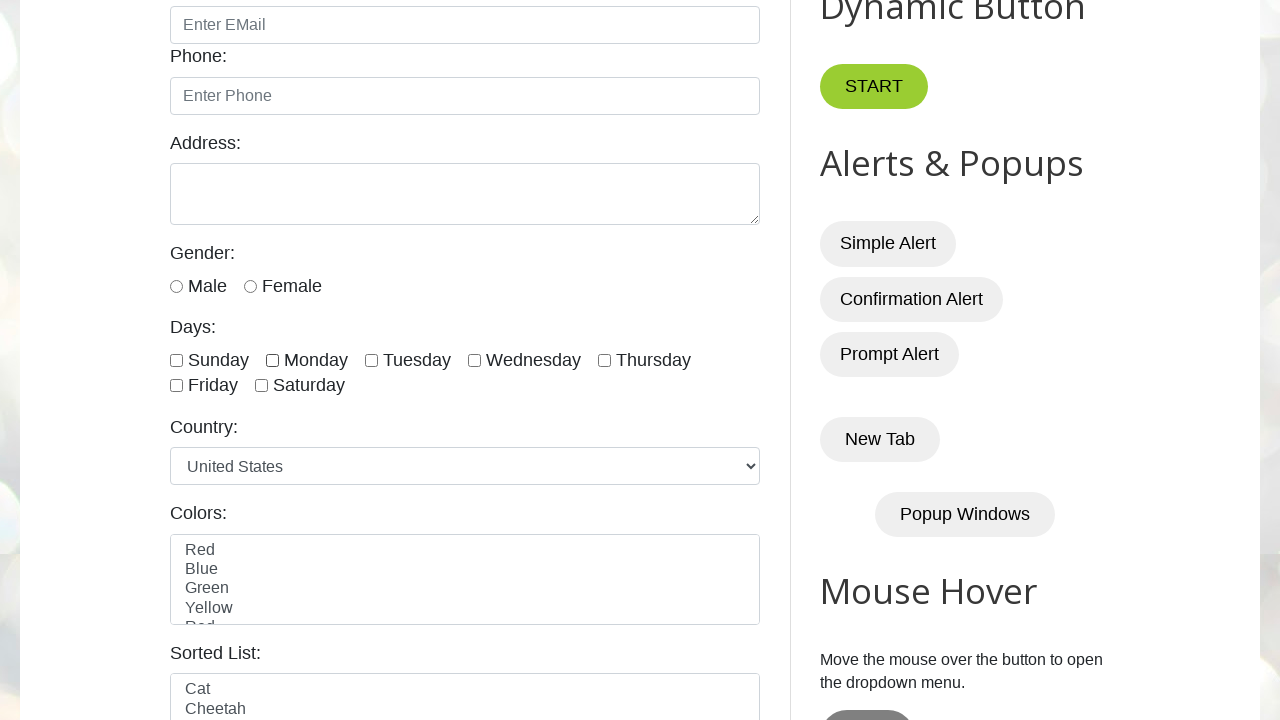

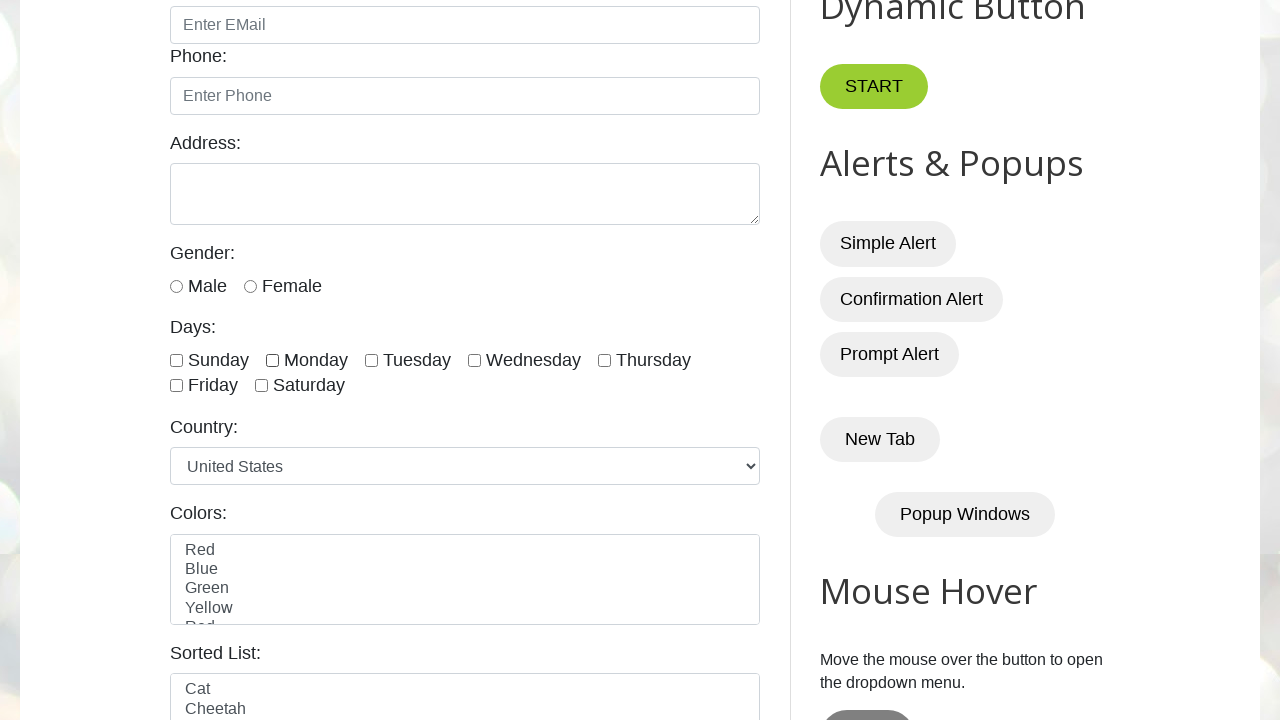